Tests JavaScript scroll functionality by scrolling to different elements on a large page - first scrolling to a CYDEO link at the bottom, then scrolling back to the Home link at the top.

Starting URL: https://practice.cydeo.com/large

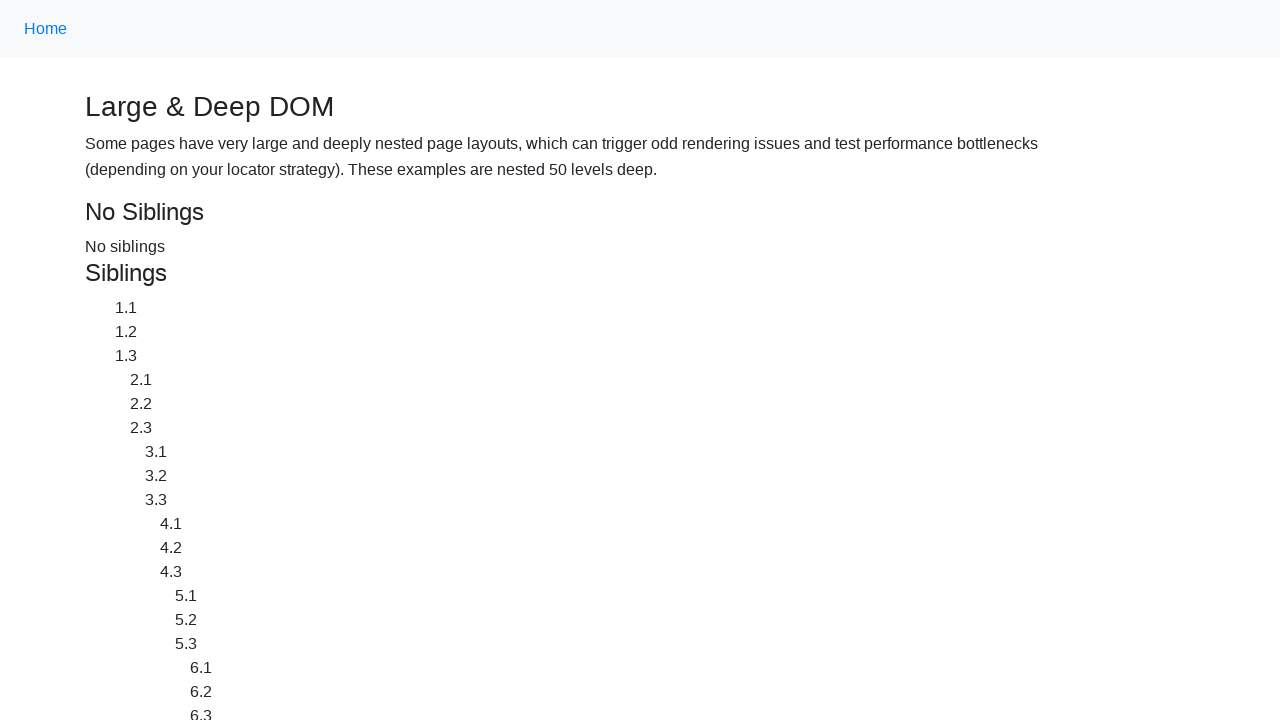

Located CYDEO link element
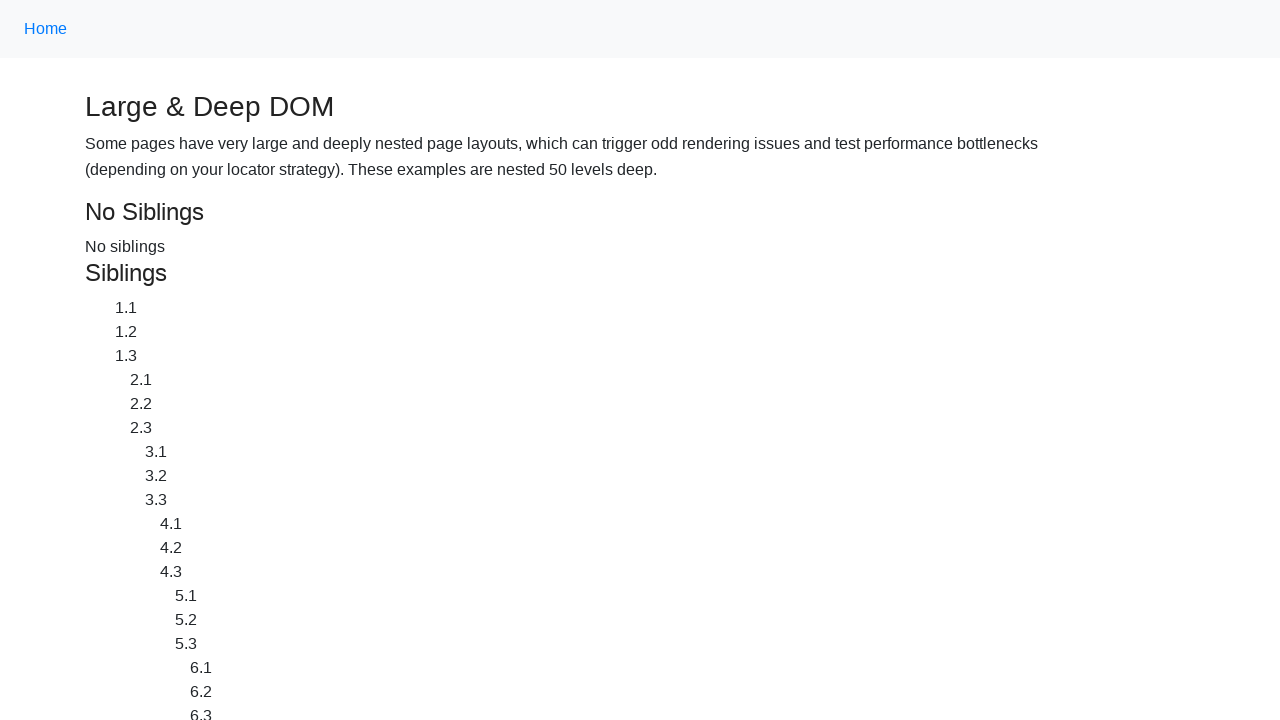

Located Home link element
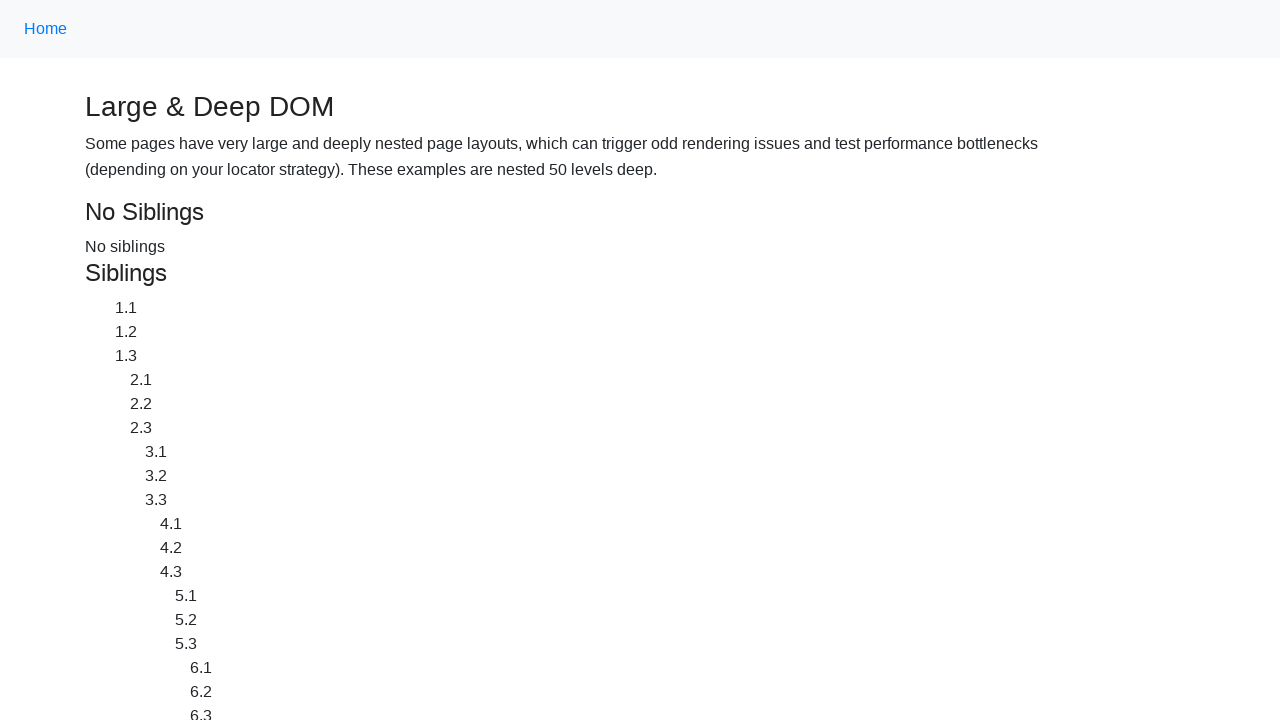

Scrolled to CYDEO link at the bottom of the page
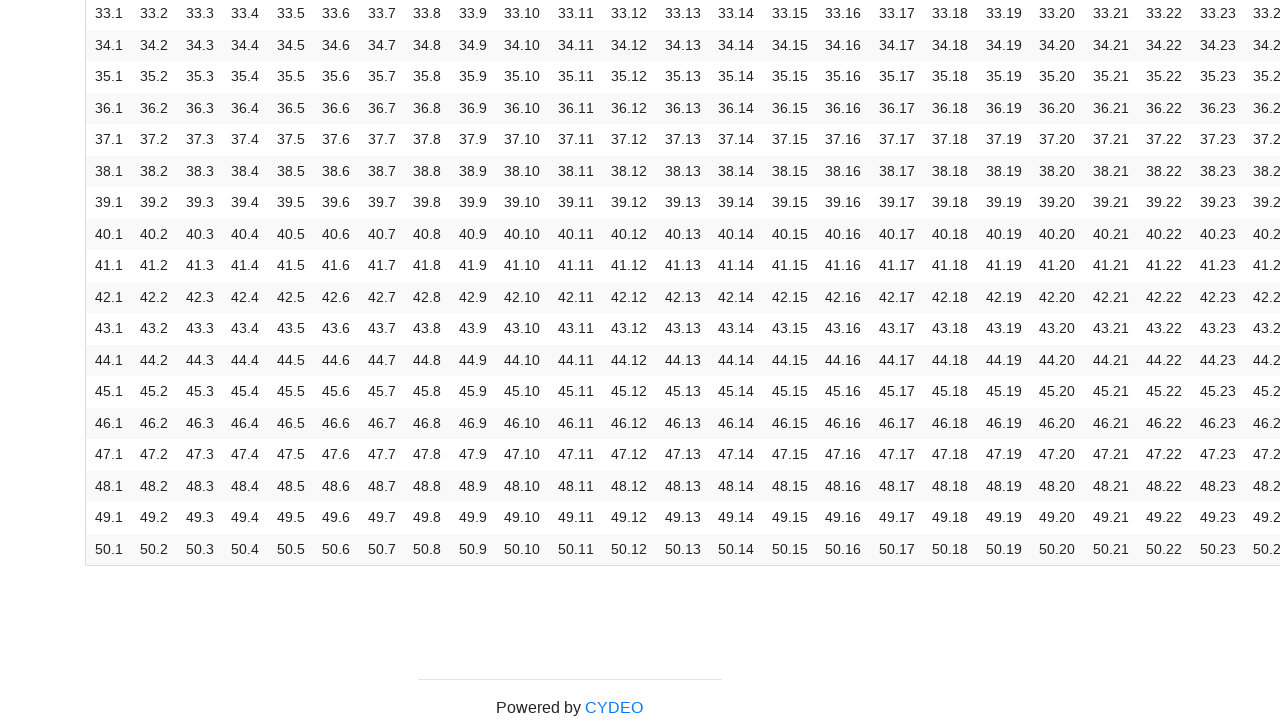

Waited 2 seconds to observe the scroll
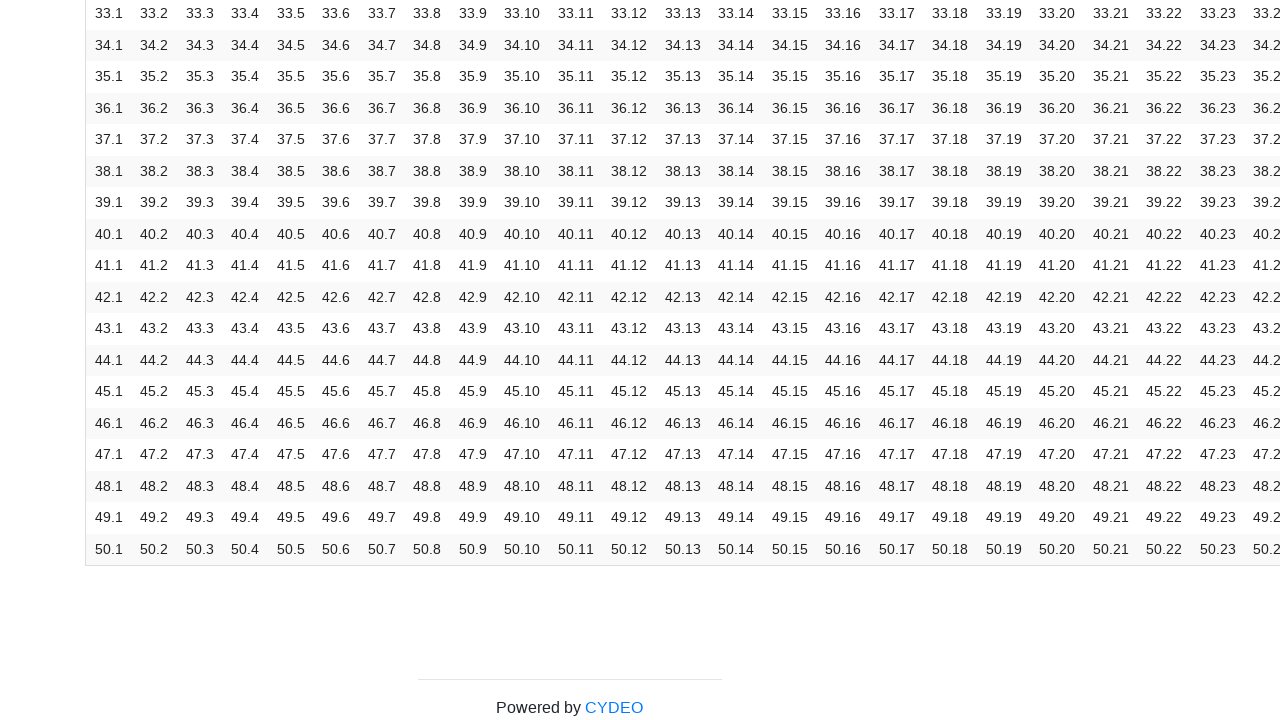

Scrolled back to Home link at the top of the page
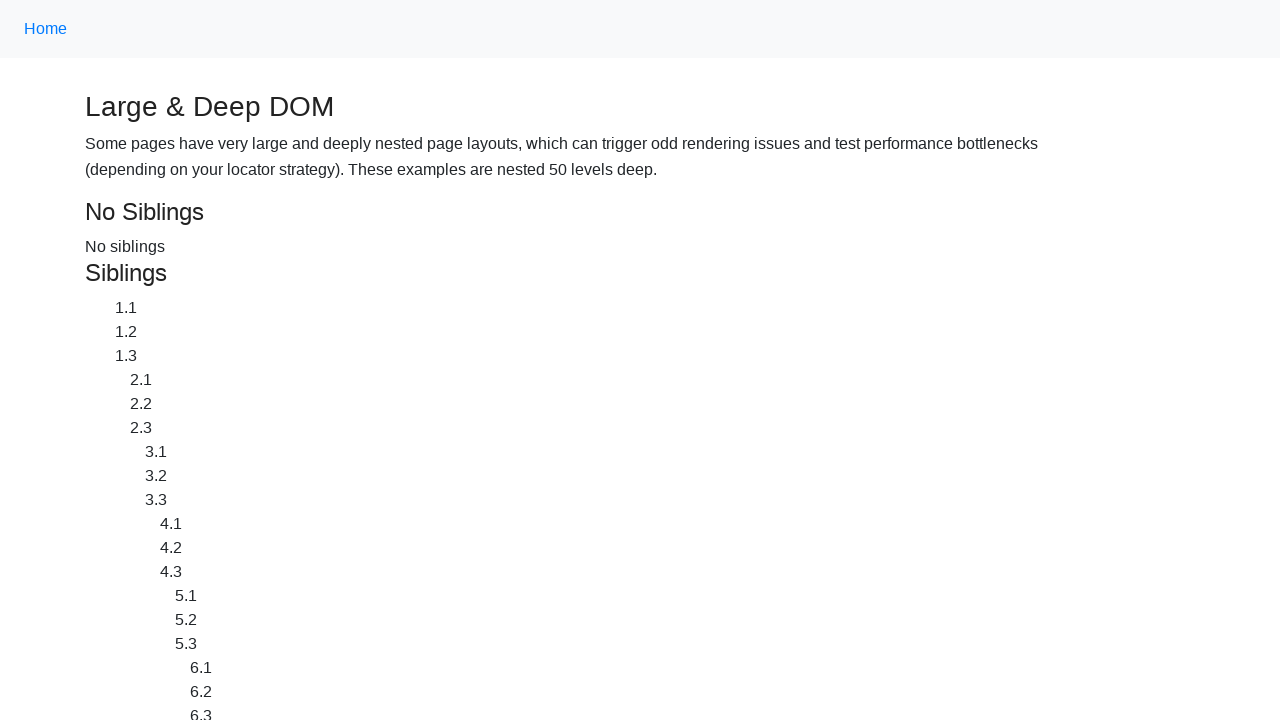

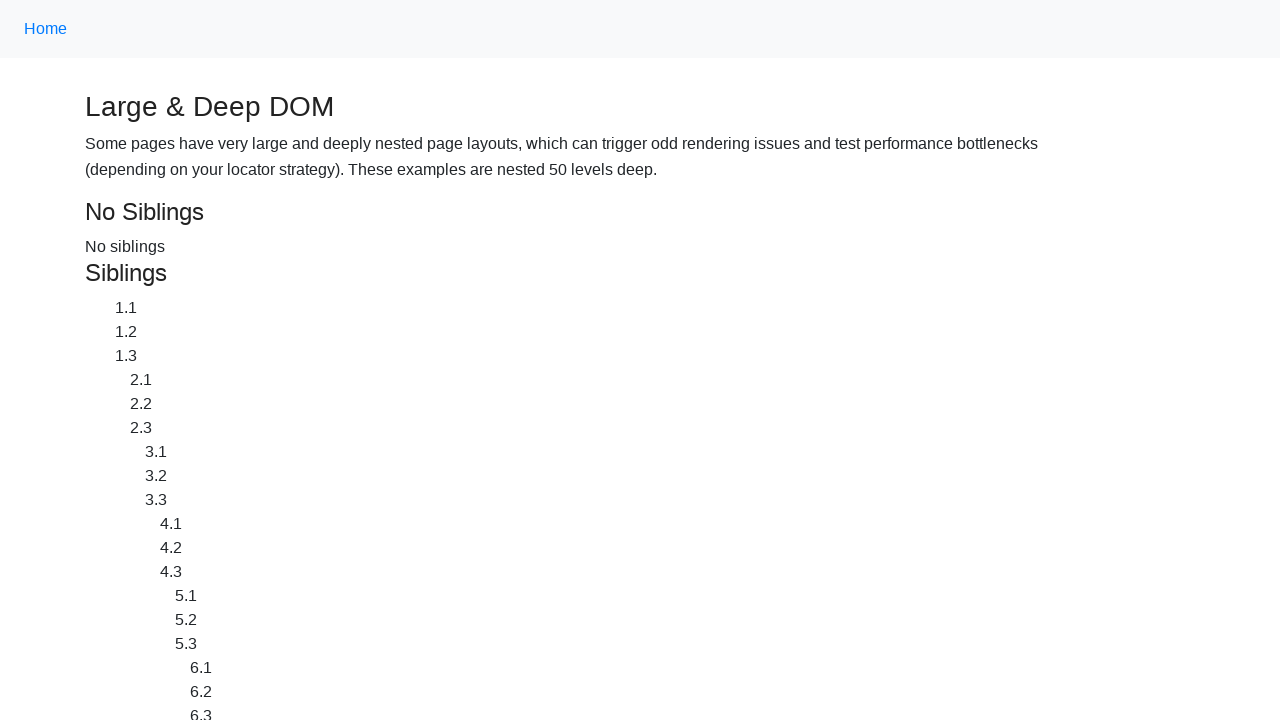